Tests marking individual todo items as complete by clicking their checkboxes

Starting URL: https://demo.playwright.dev/todomvc

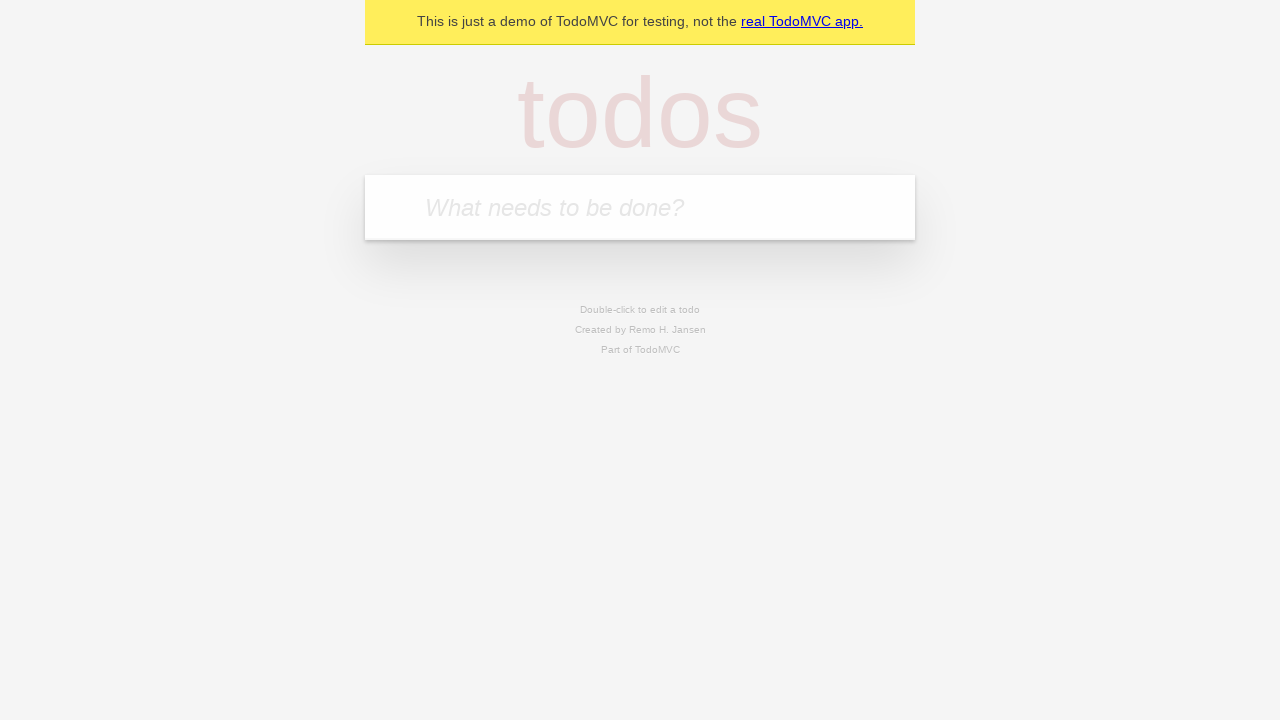

Located the todo input field
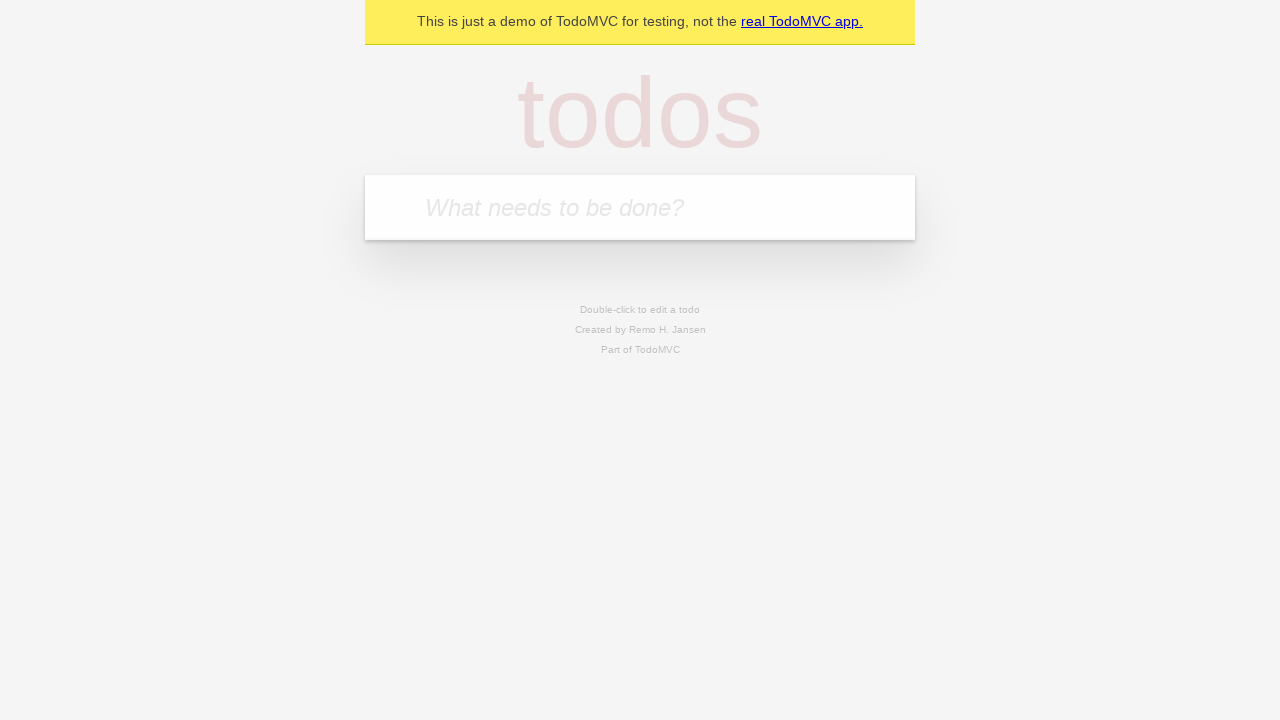

Filled todo input with 'buy some cheese' on internal:attr=[placeholder="What needs to be done?"i]
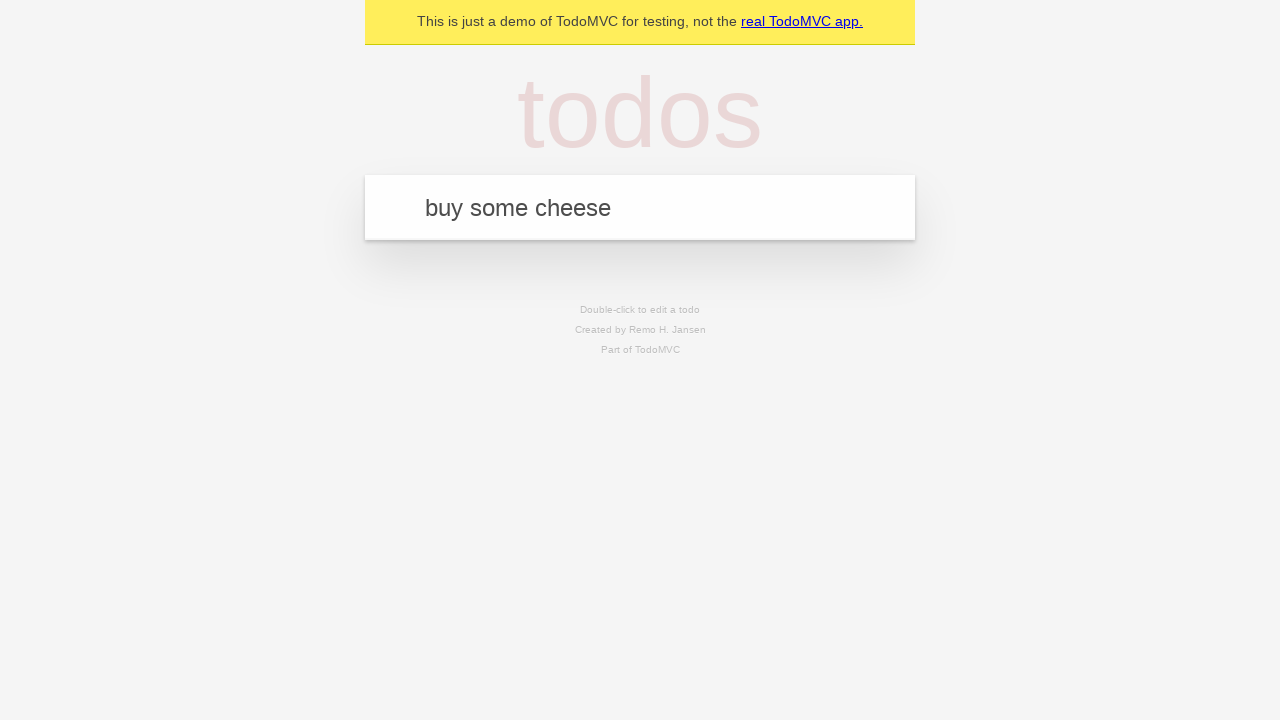

Pressed Enter to add first todo item on internal:attr=[placeholder="What needs to be done?"i]
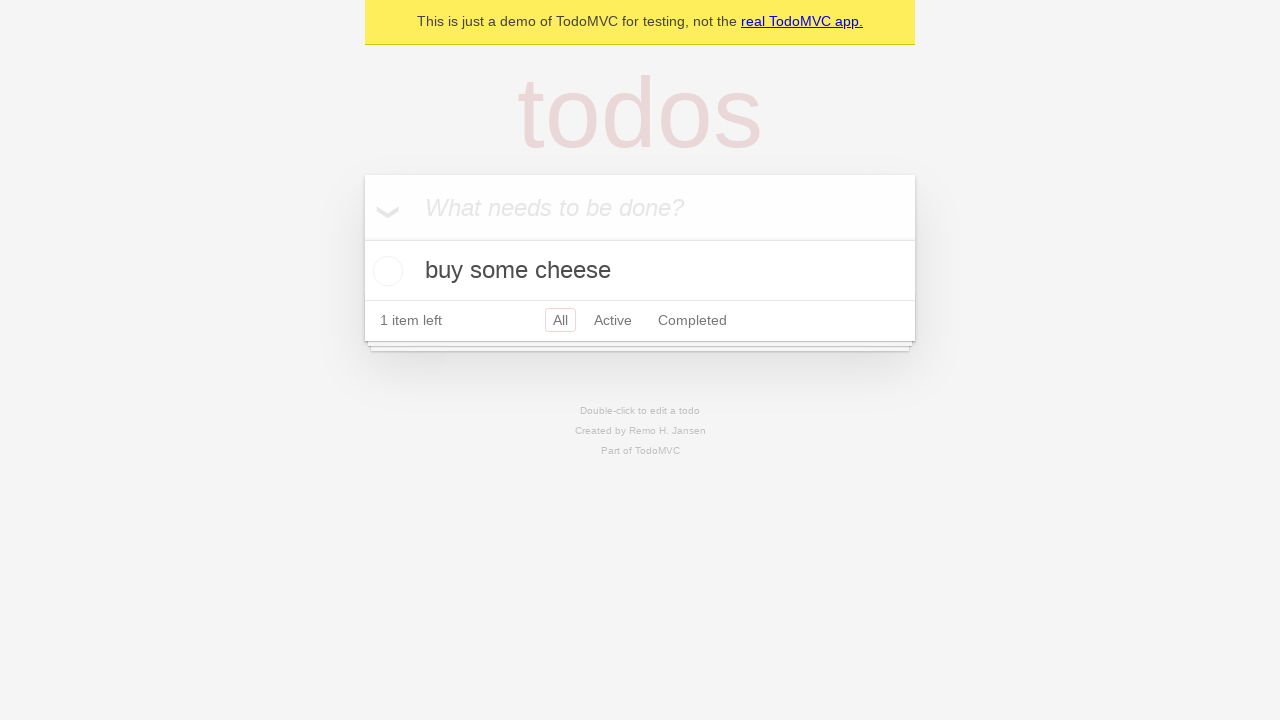

Filled todo input with 'feed the cat' on internal:attr=[placeholder="What needs to be done?"i]
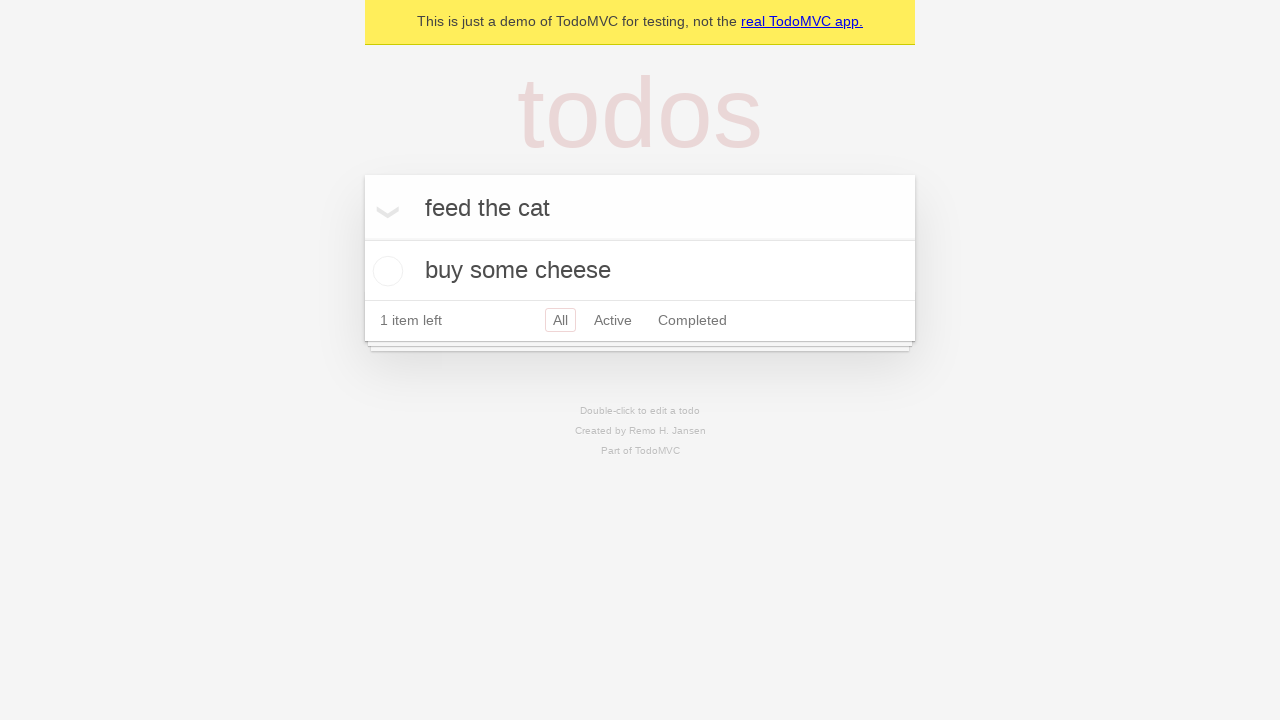

Pressed Enter to add second todo item on internal:attr=[placeholder="What needs to be done?"i]
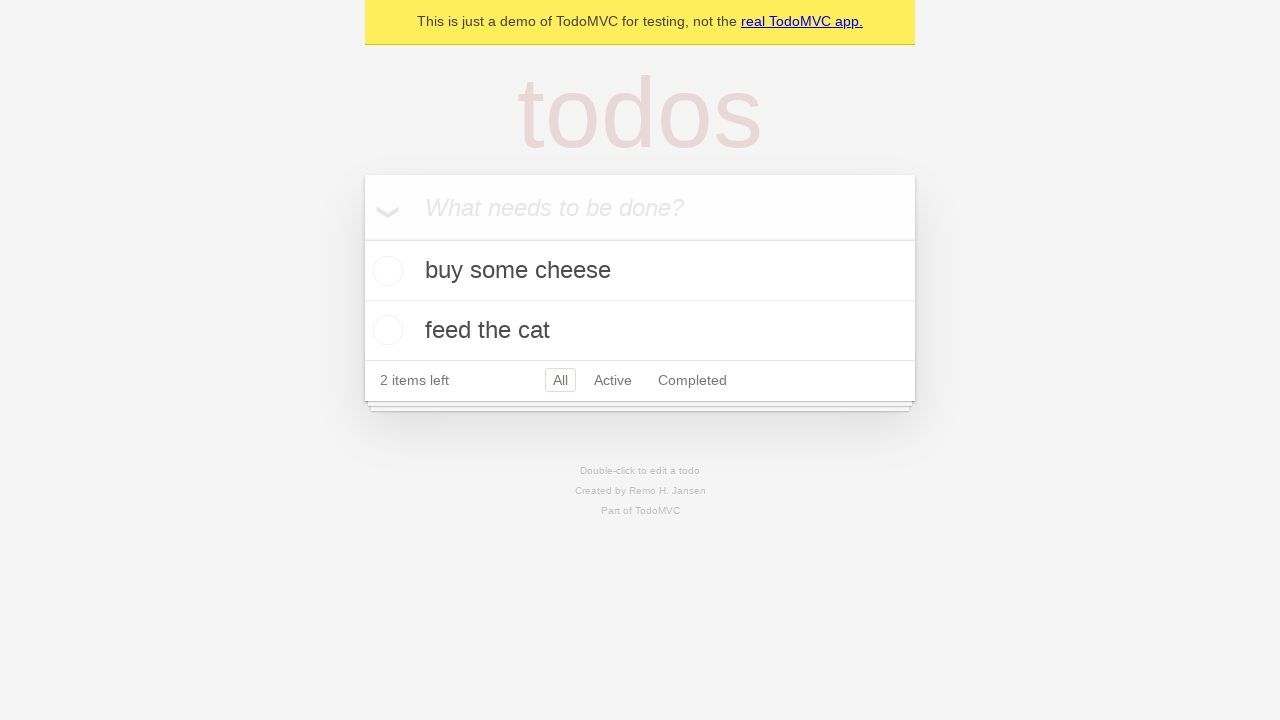

Located first todo item
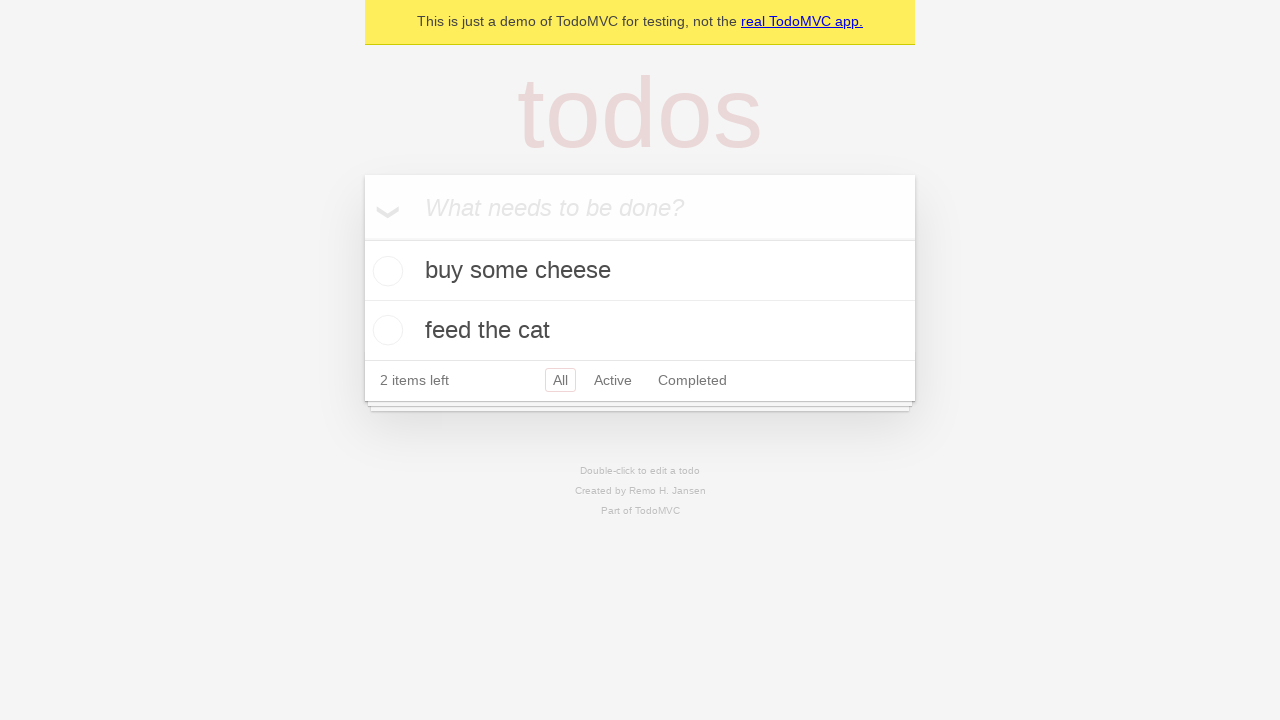

Checked the checkbox for first todo item 'buy some cheese' at (385, 271) on internal:testid=[data-testid="todo-item"s] >> nth=0 >> internal:role=checkbox
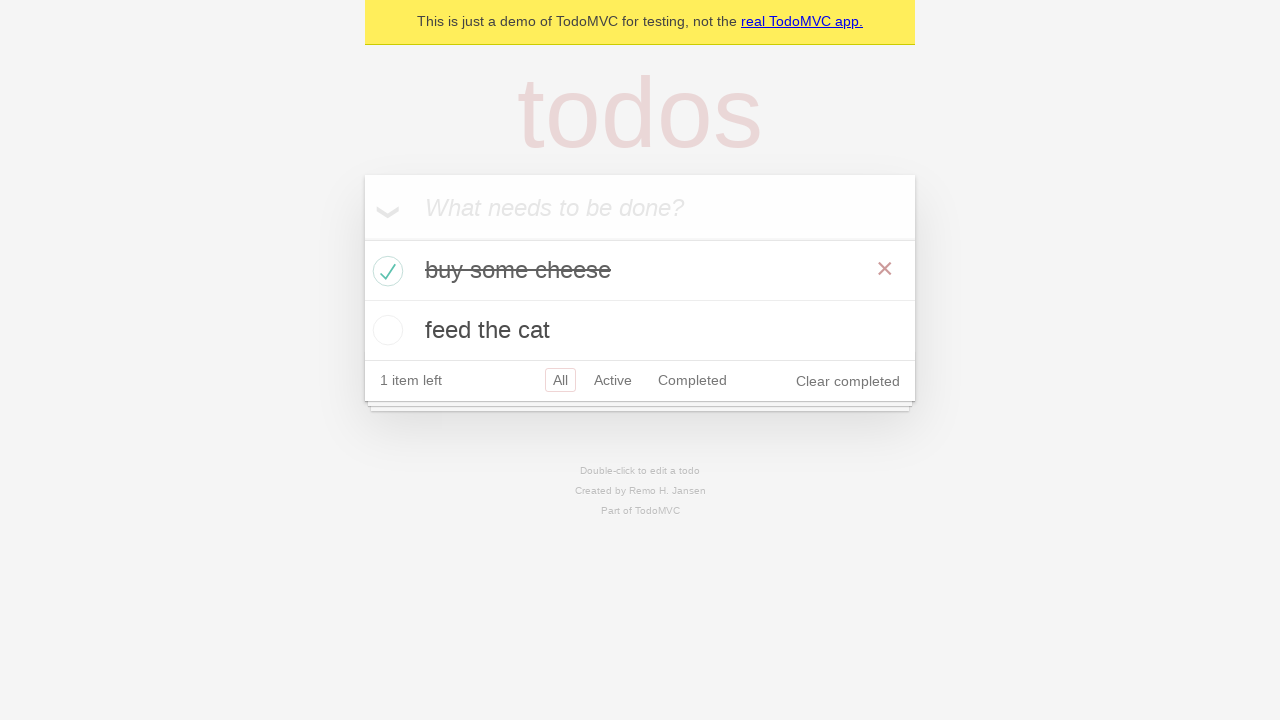

Located second todo item
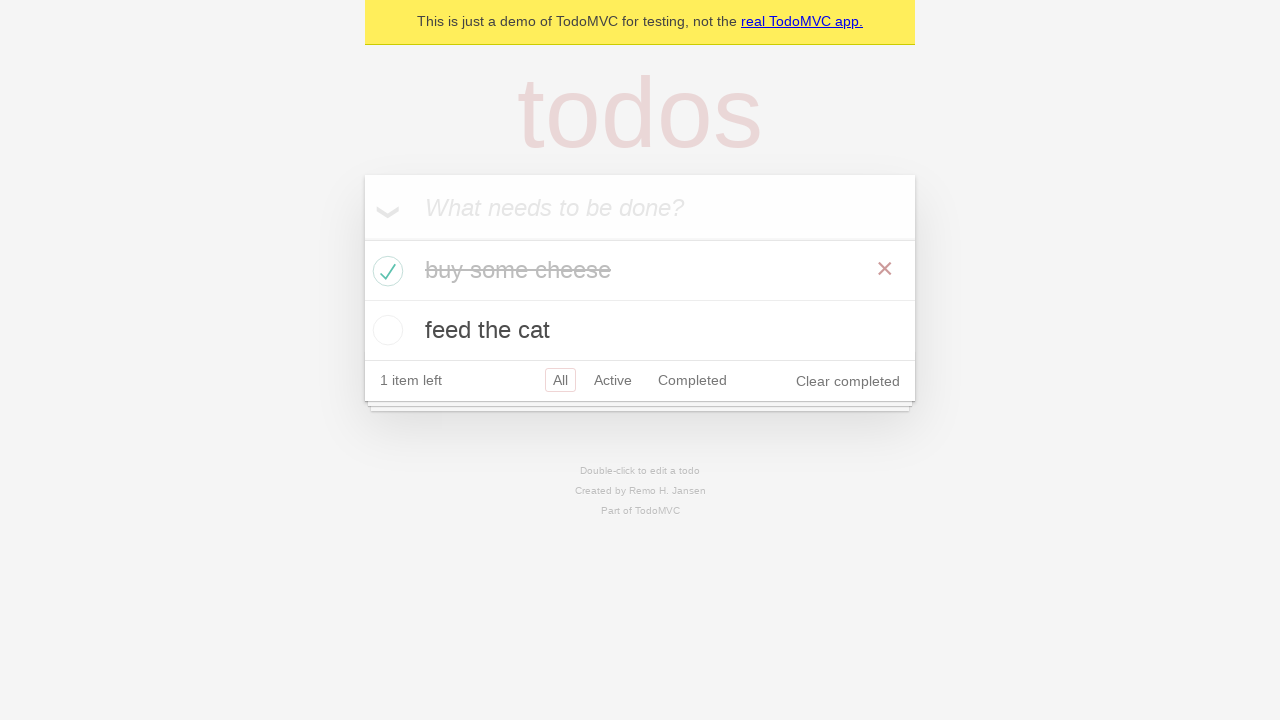

Checked the checkbox for second todo item 'feed the cat' at (385, 330) on internal:testid=[data-testid="todo-item"s] >> nth=1 >> internal:role=checkbox
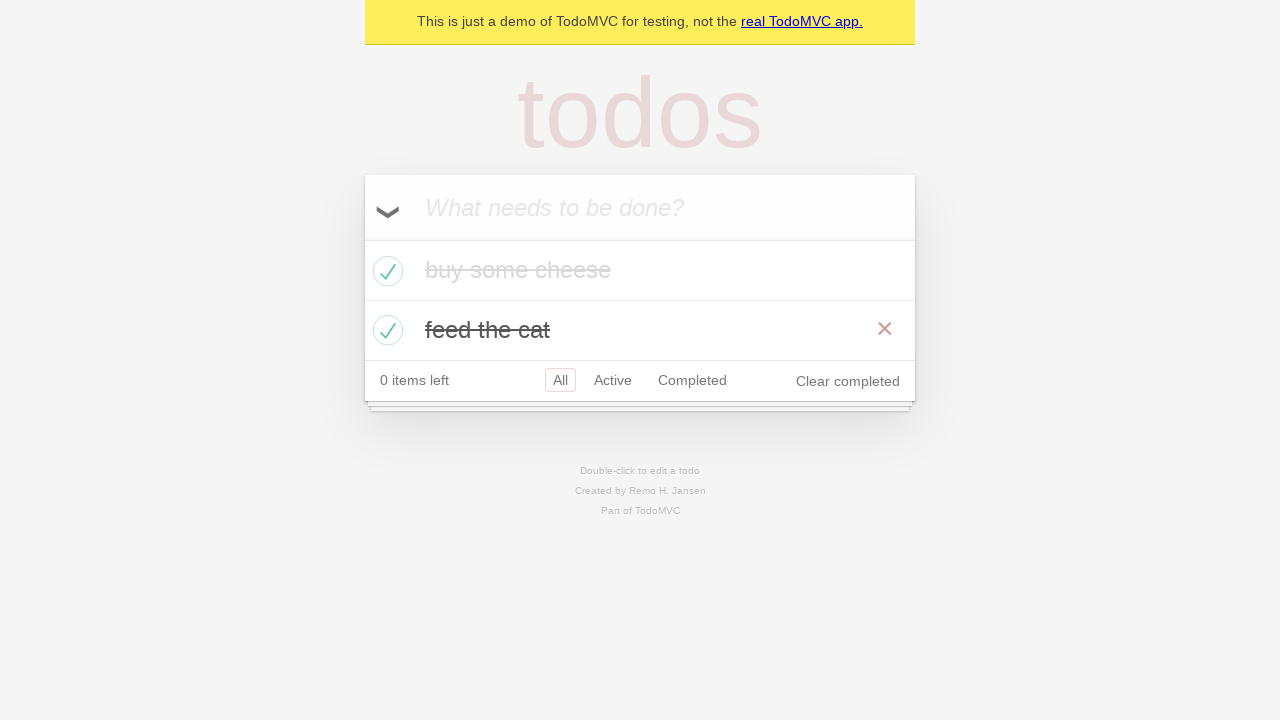

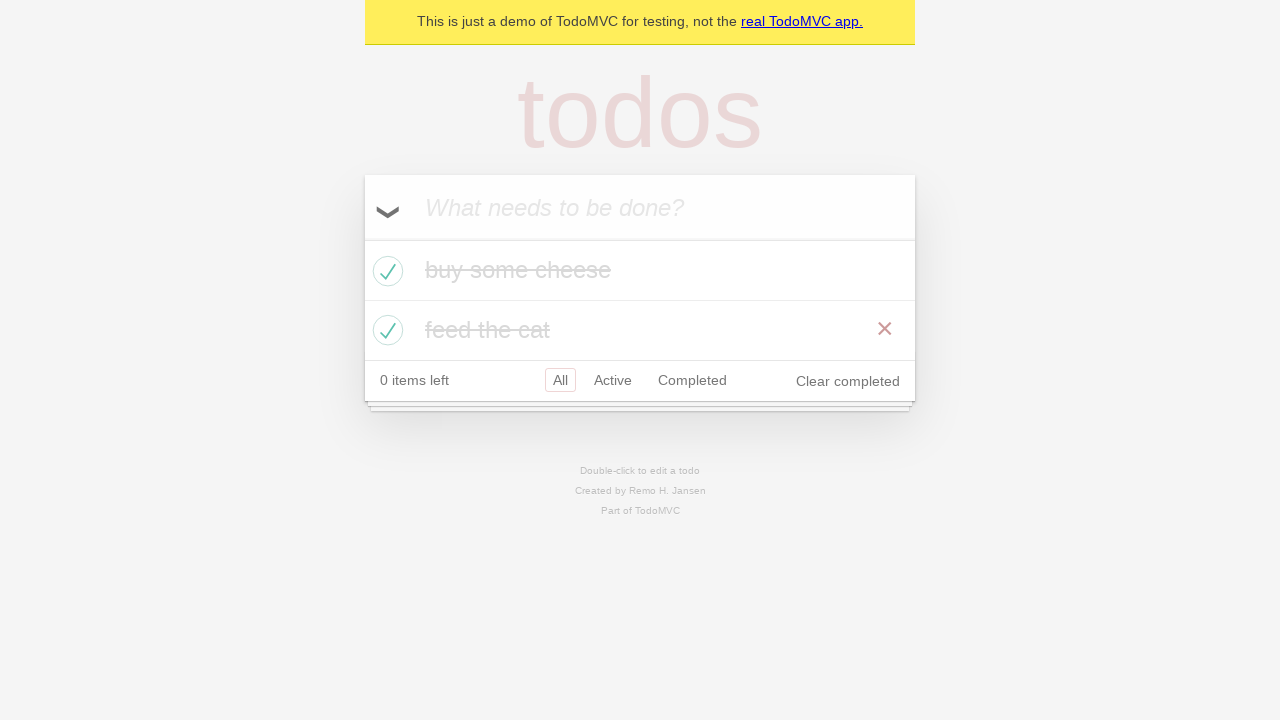